Tests JavaScript alert handling by clicking a button that triggers an alert, then accepting the alert dialog

Starting URL: https://the-internet.herokuapp.com/javascript_alerts

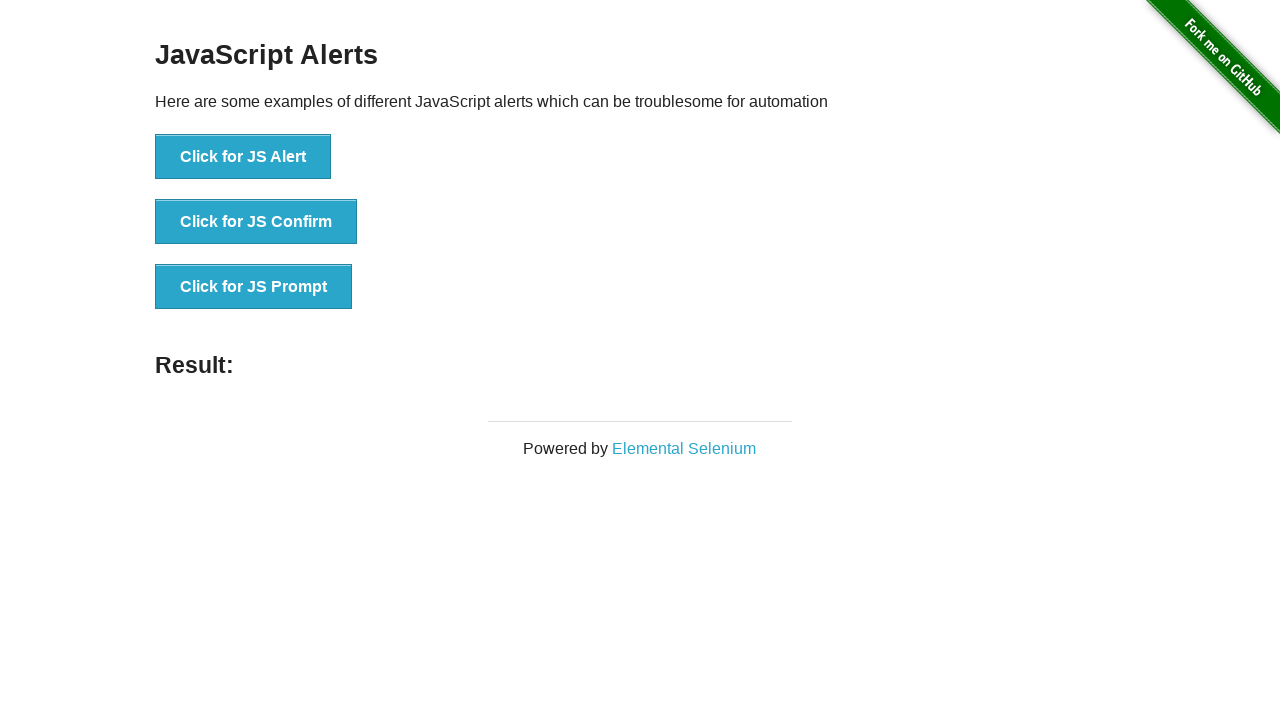

Clicked button to trigger JavaScript alert at (243, 157) on xpath=//*[text()='Click for JS Alert']
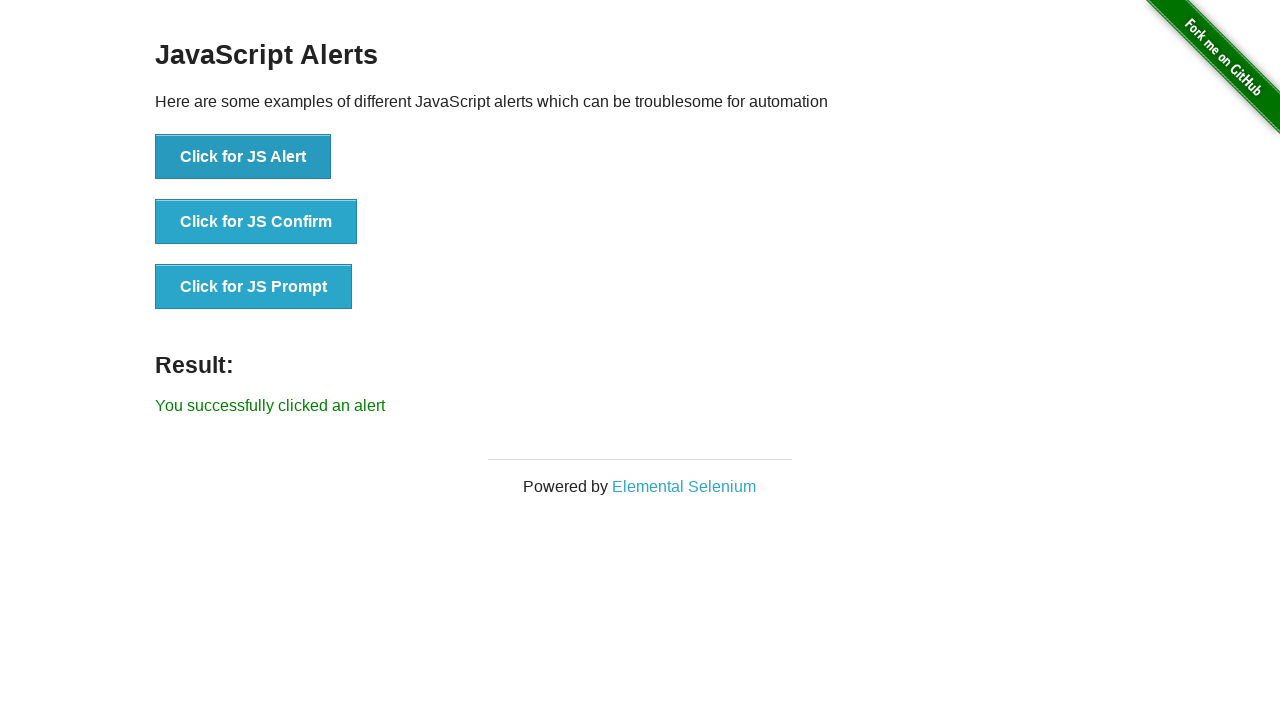

Set up dialog handler to accept alerts
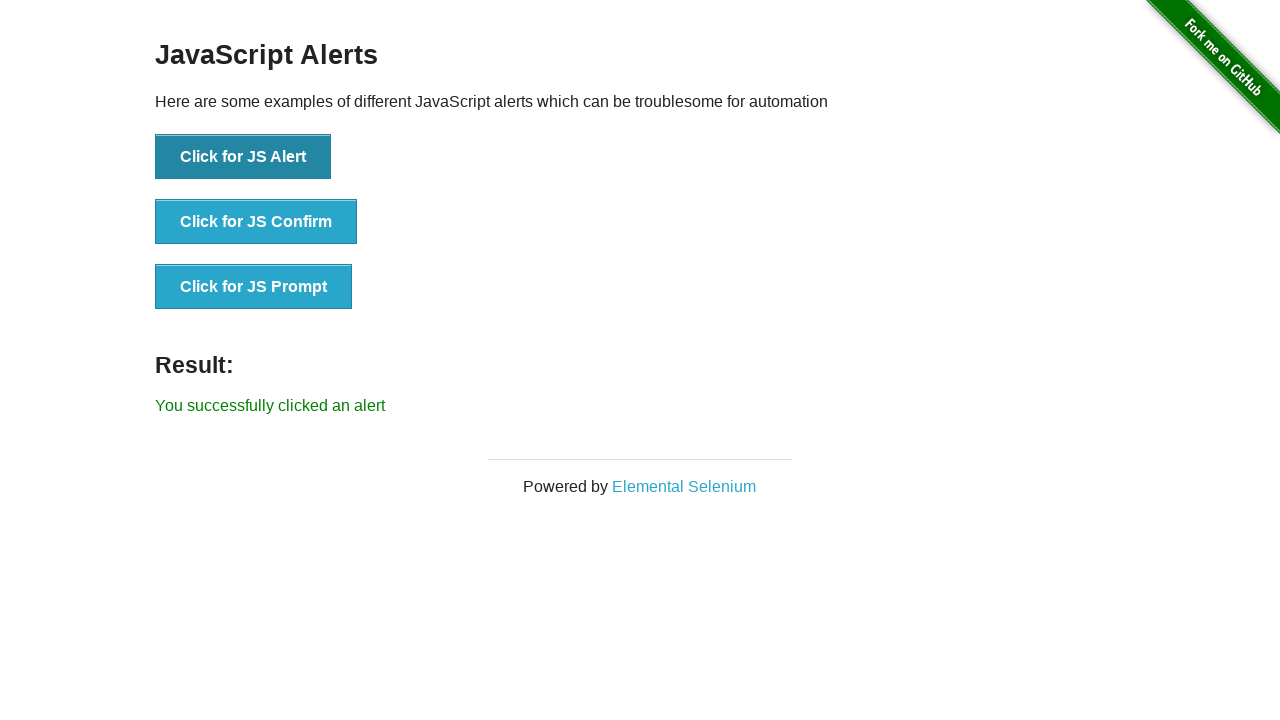

Clicked button to trigger alert with handler active at (243, 157) on xpath=//button[text()='Click for JS Alert']
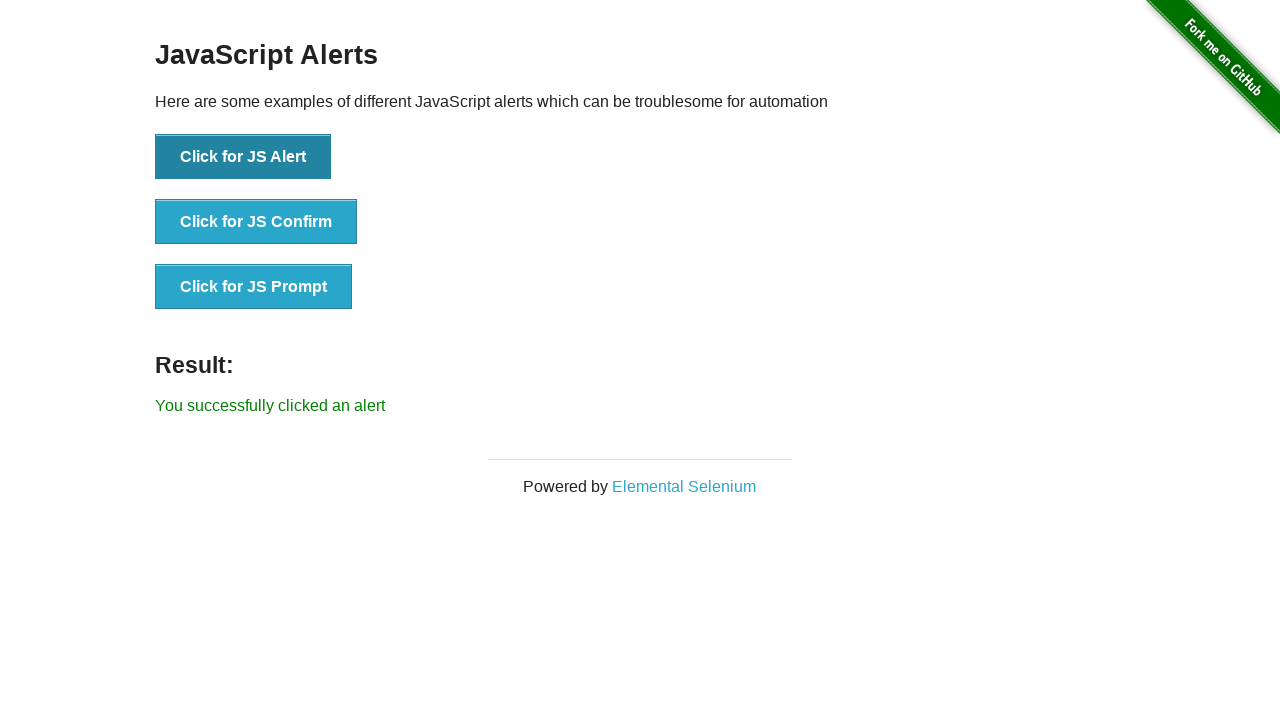

Alert was accepted and result message appeared
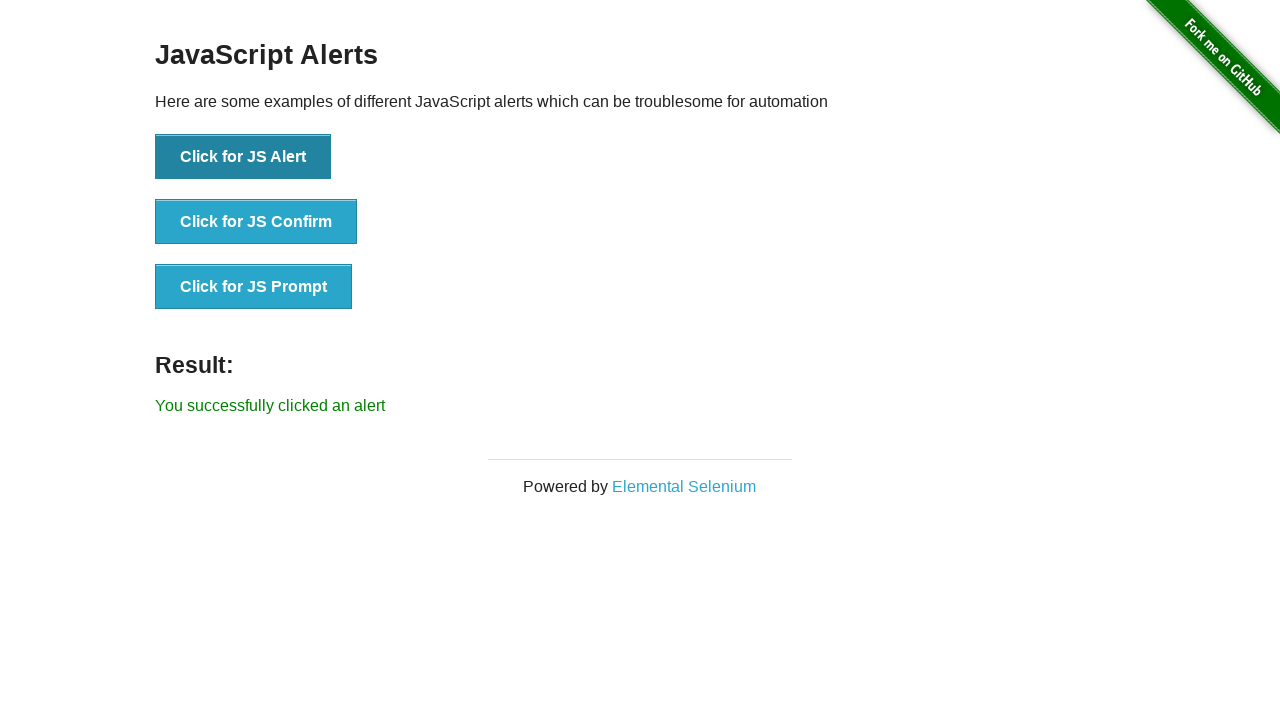

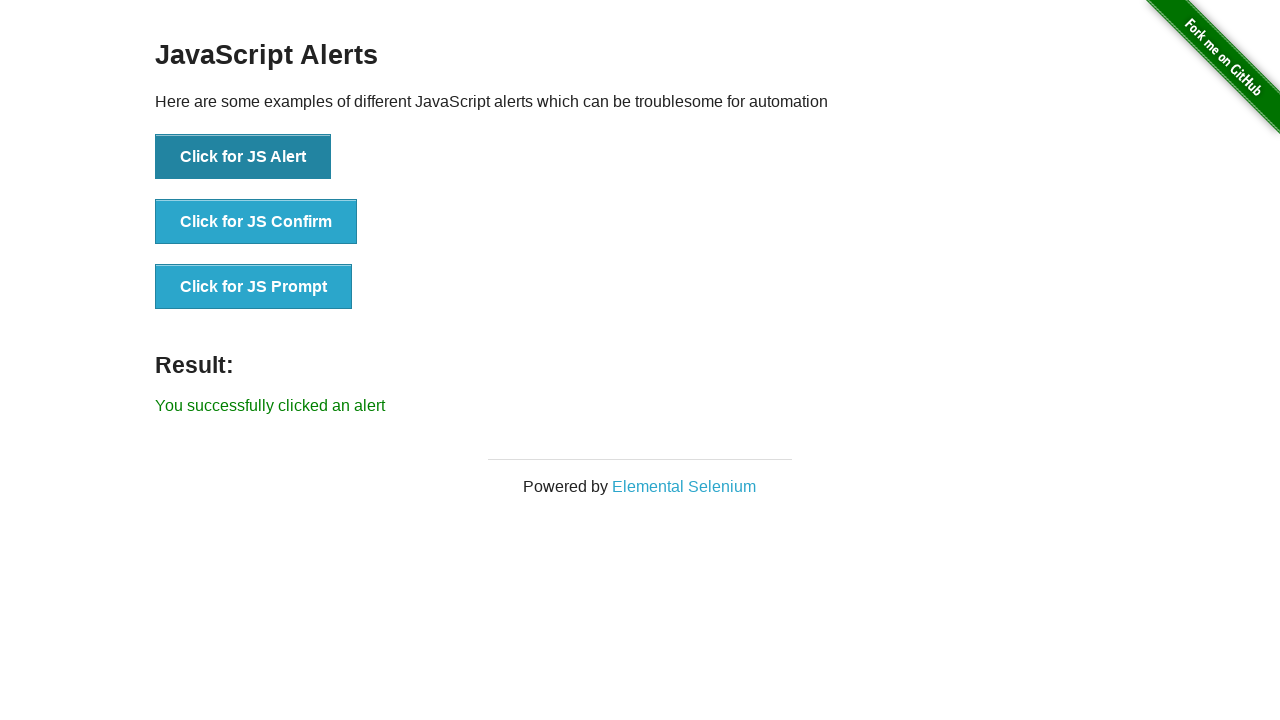